Tests scrolling functionality on a large page by scrolling to top, scrolling by pixels, scrolling to a specific element, and scrolling to the bottom of the page

Starting URL: https://the-internet.herokuapp.com/large

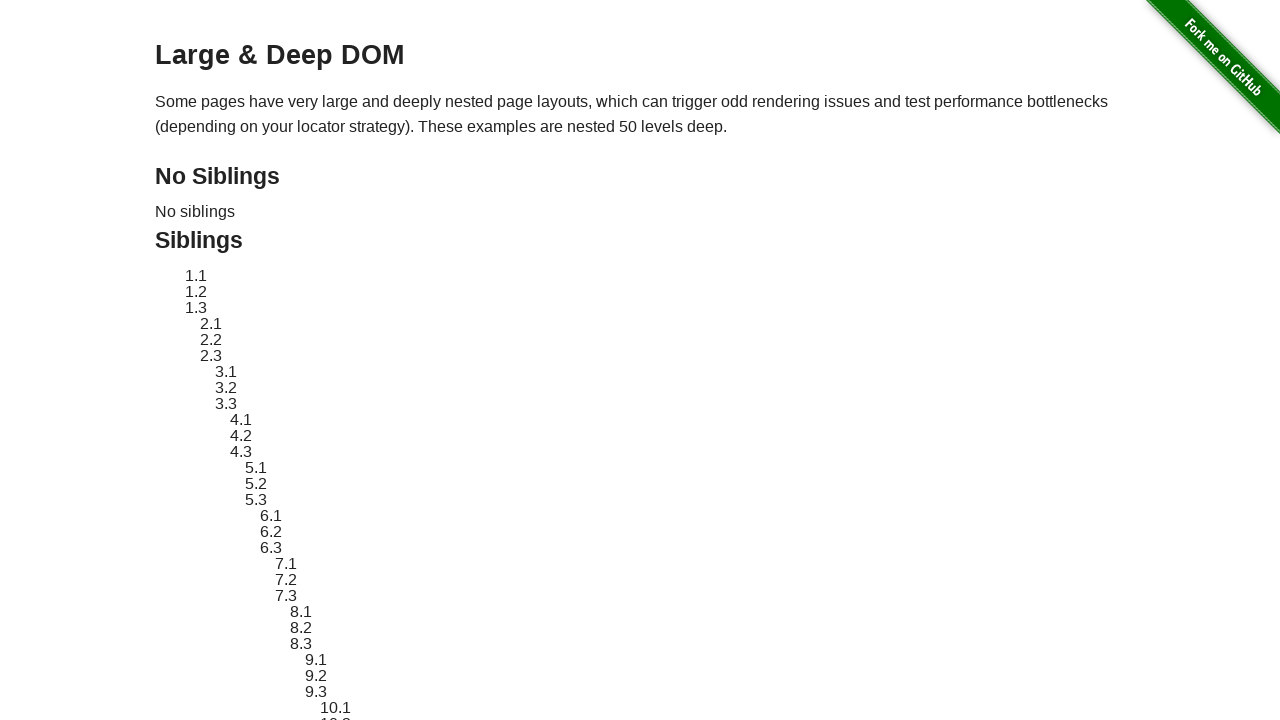

Scrolled to the top of the page
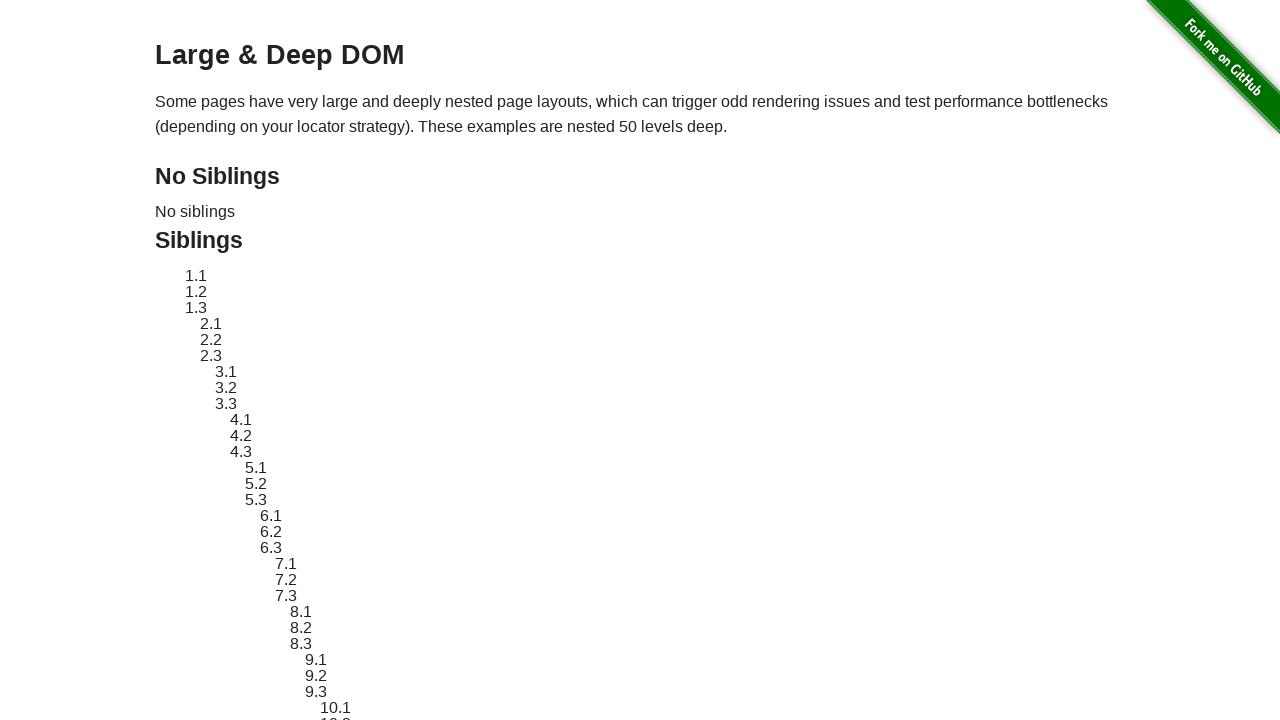

Scrolled down by 500 pixels
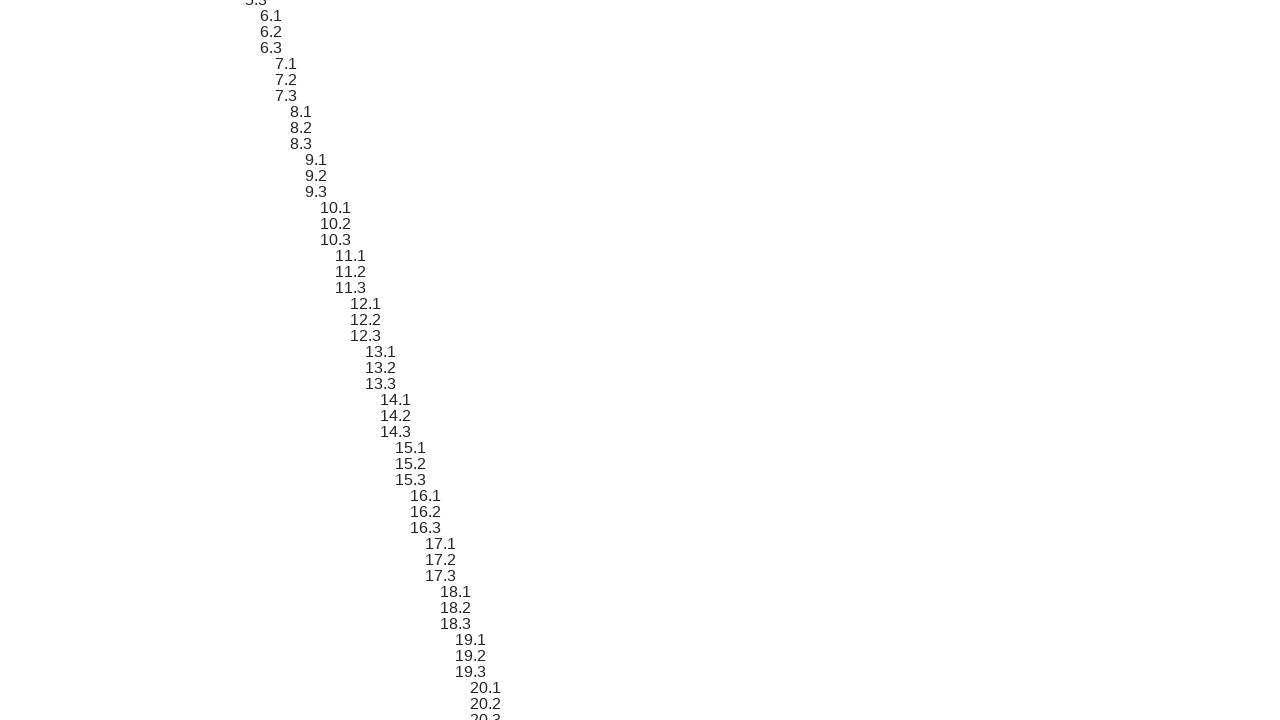

Scrolled to element with ID 'sibling-50.1'
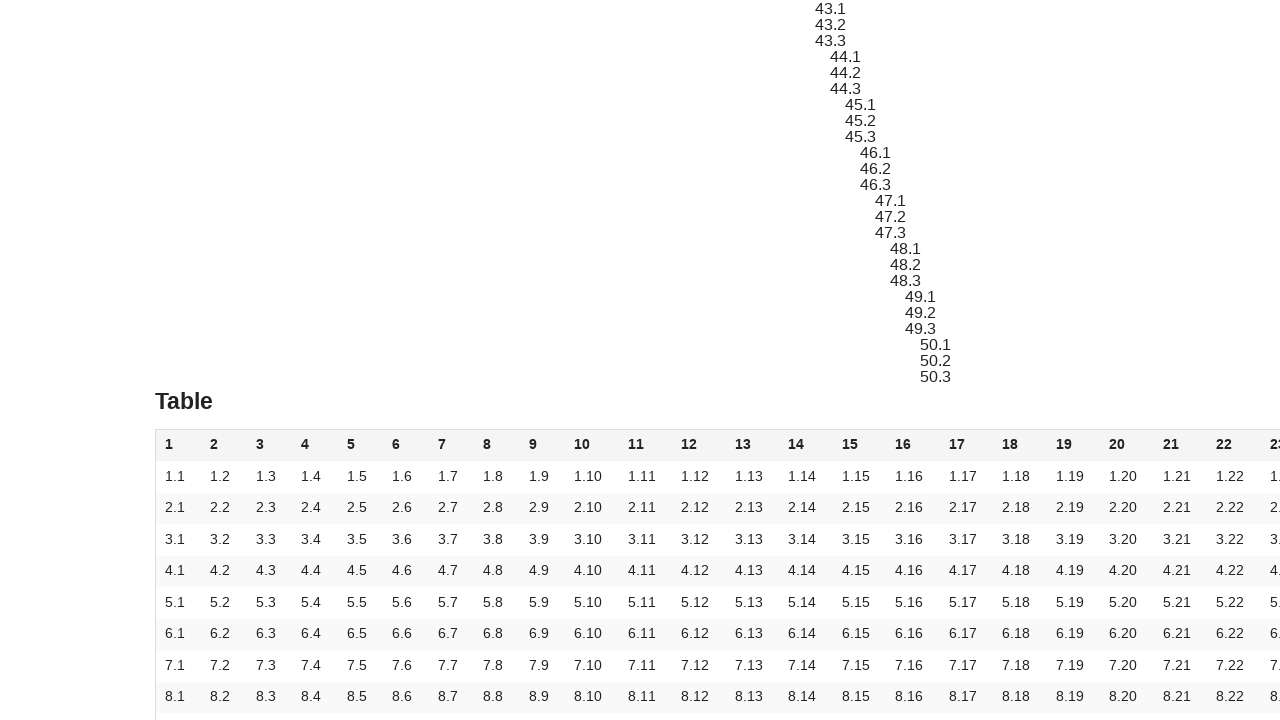

Scrolled to the bottom of the page
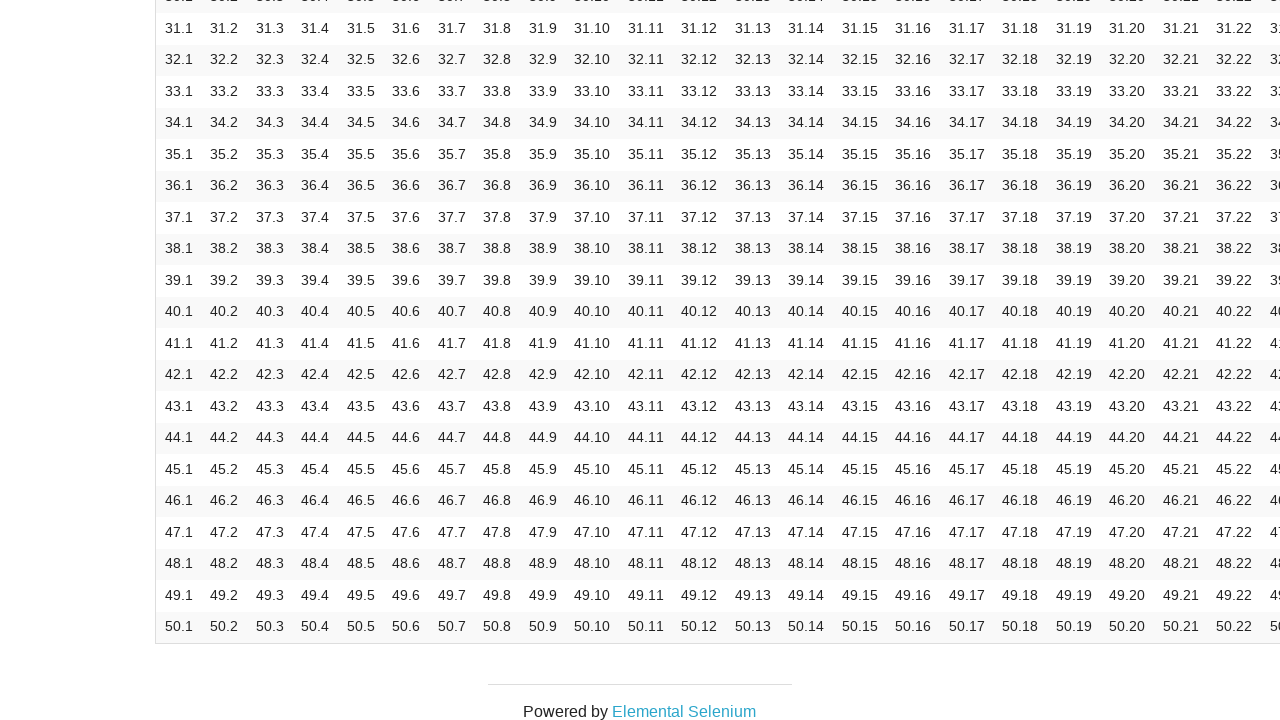

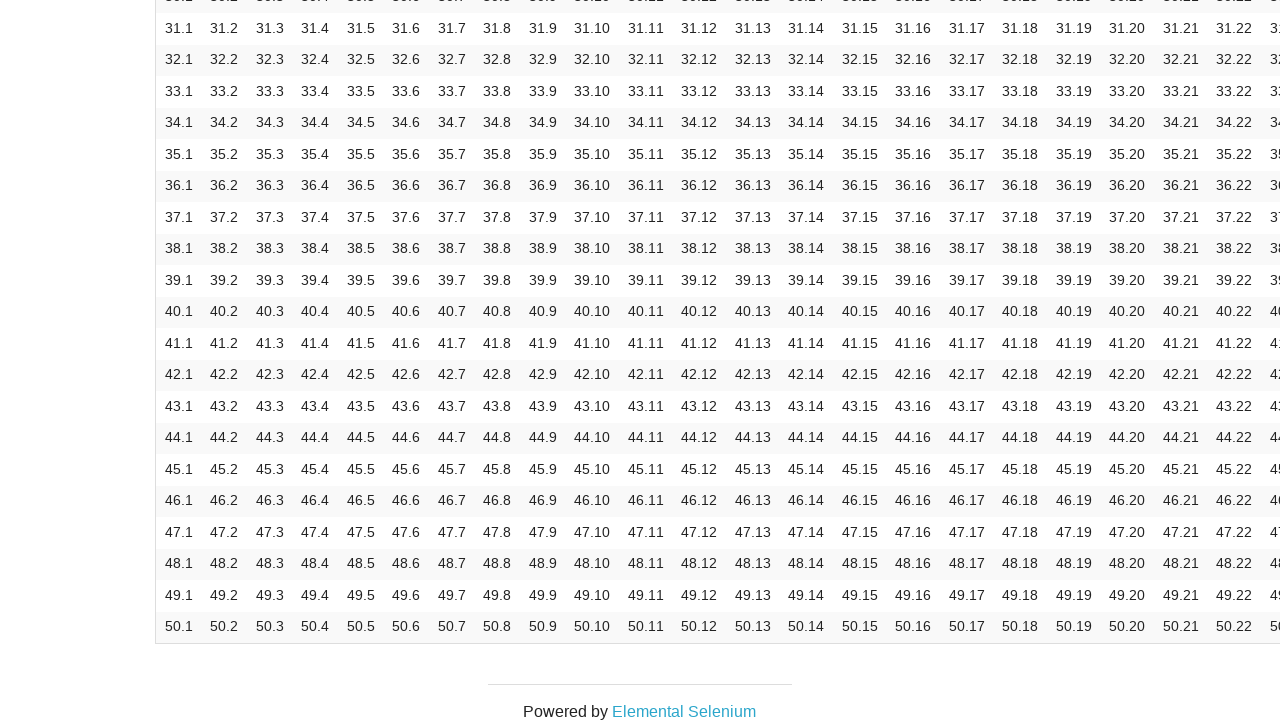